Tests the add/remove elements functionality by clicking the "Add Element" button 5 times to create delete buttons, then verifies the delete buttons were created

Starting URL: https://the-internet.herokuapp.com/add_remove_elements/

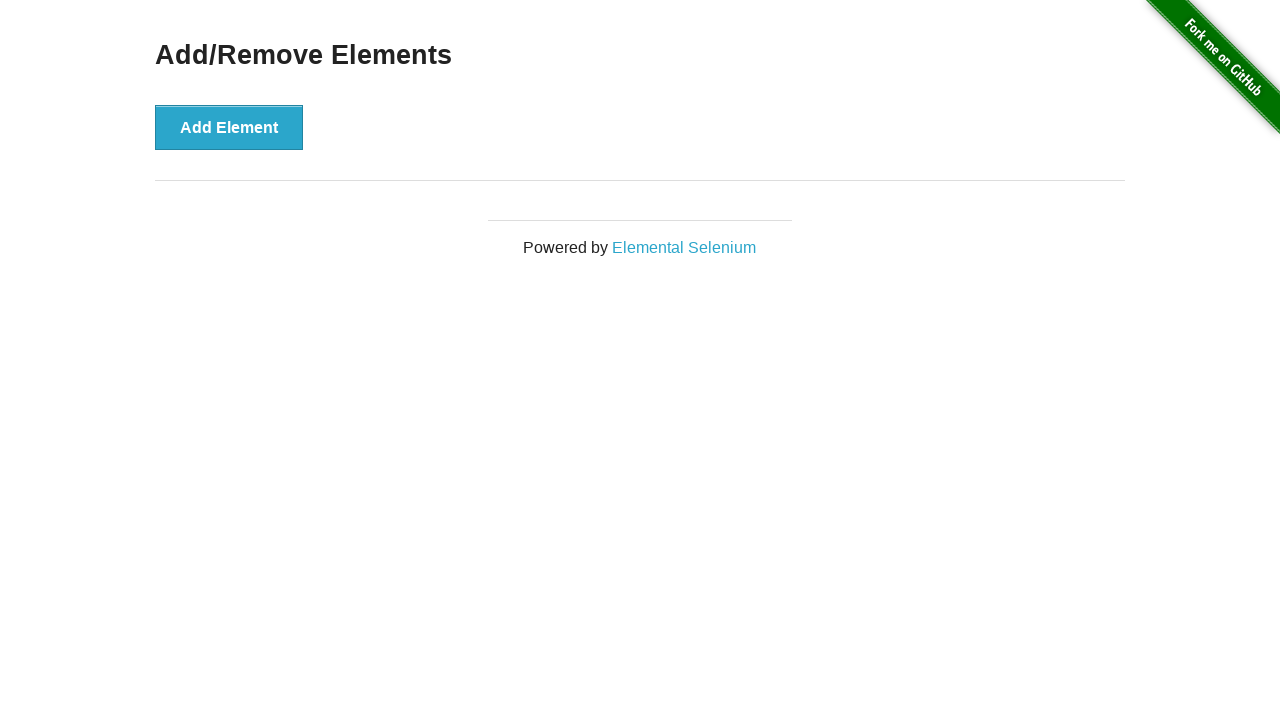

Clicked 'Add Element' button to create a delete button at (229, 127) on button[onclick='addElement()']
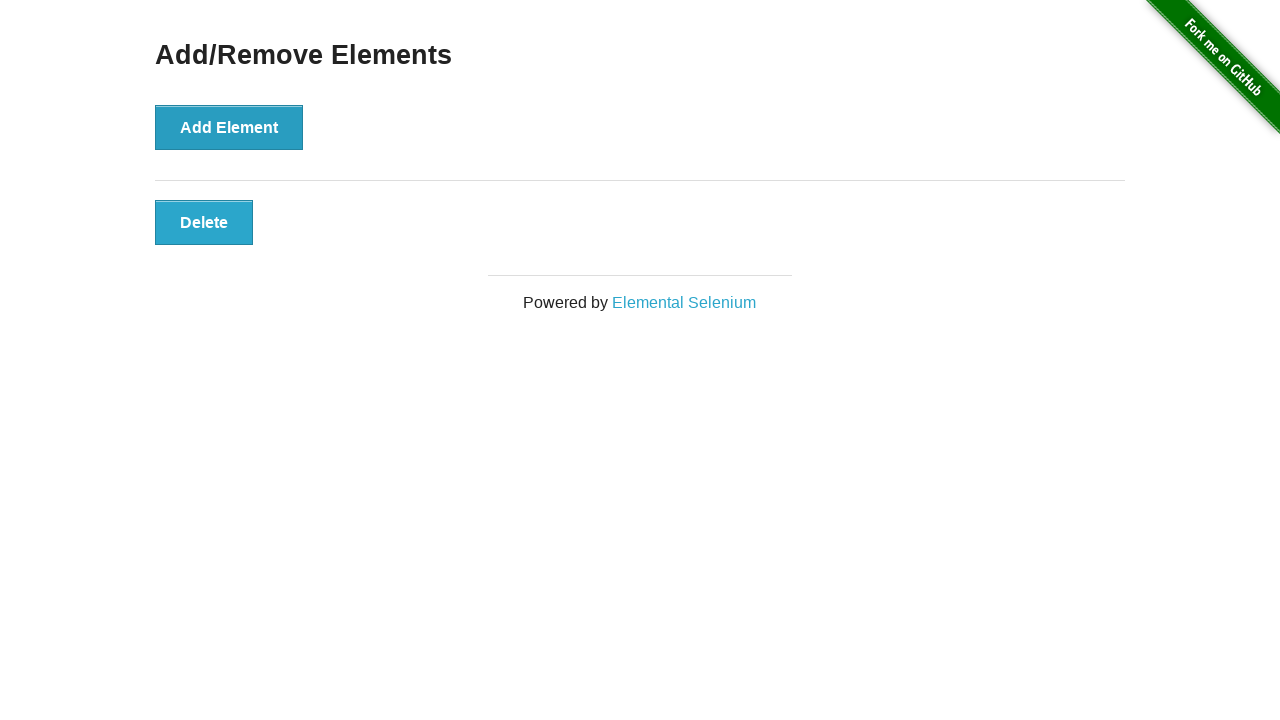

Clicked 'Add Element' button to create a delete button at (229, 127) on button[onclick='addElement()']
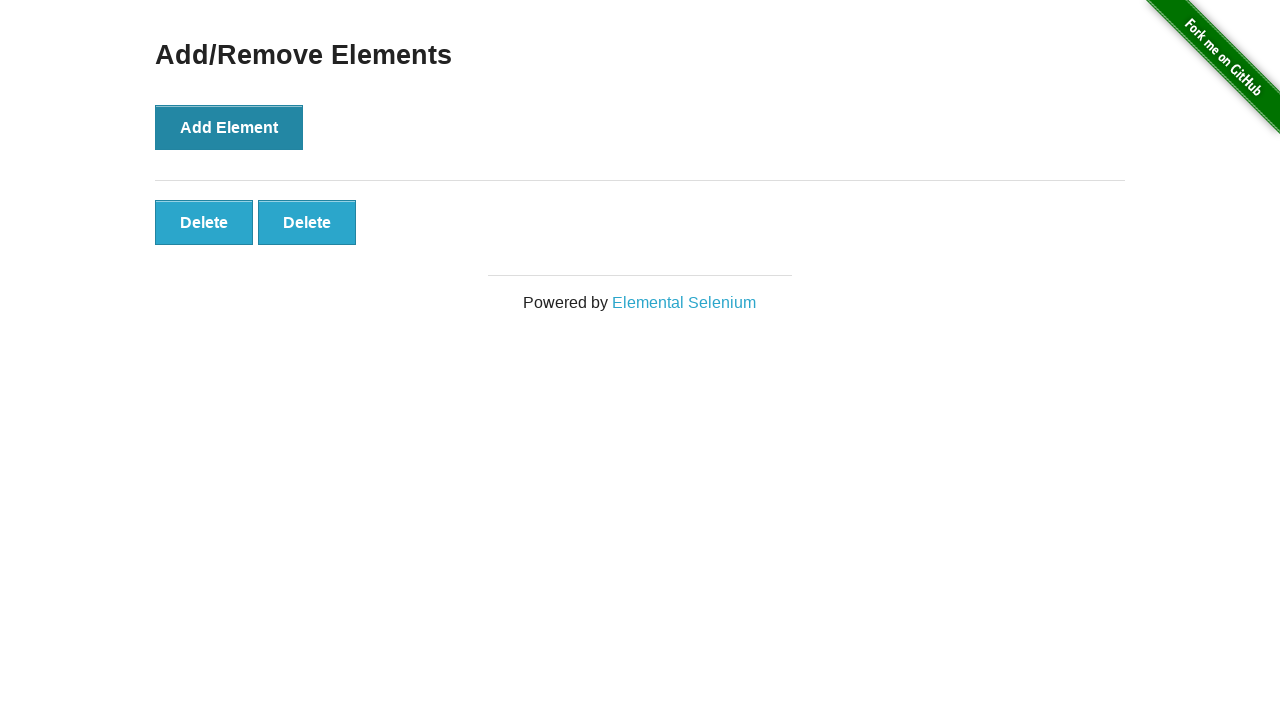

Clicked 'Add Element' button to create a delete button at (229, 127) on button[onclick='addElement()']
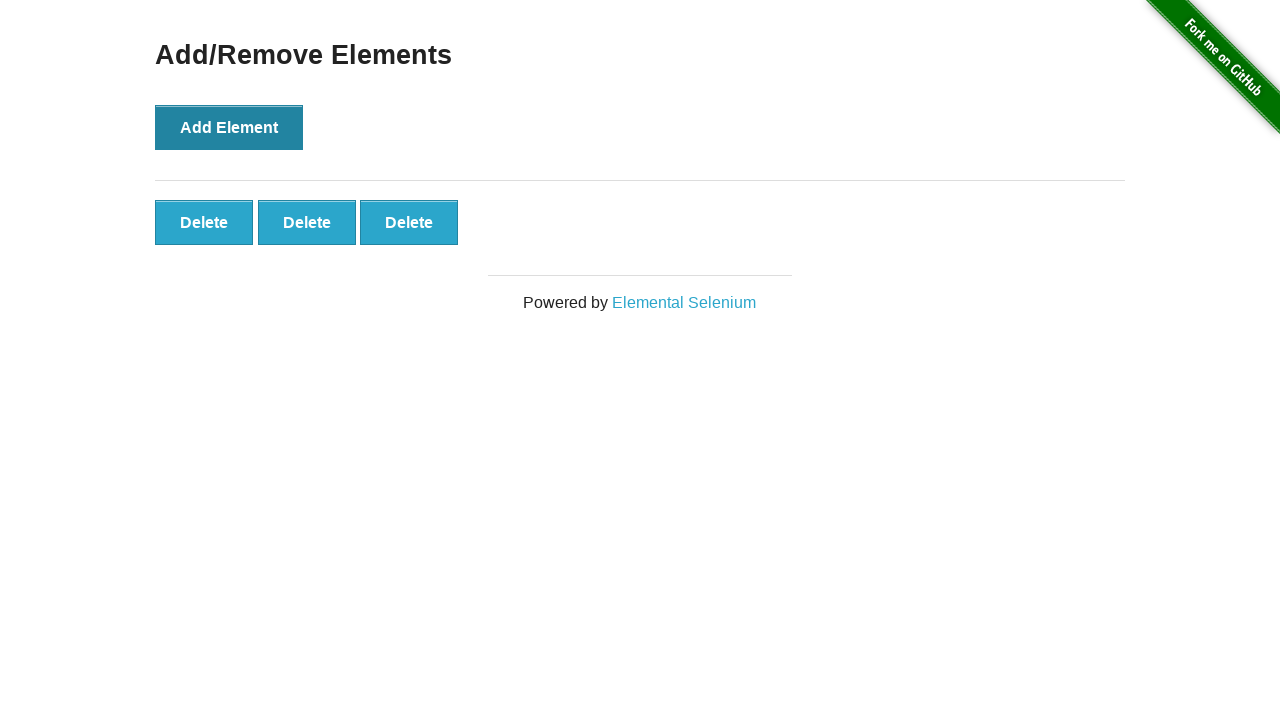

Clicked 'Add Element' button to create a delete button at (229, 127) on button[onclick='addElement()']
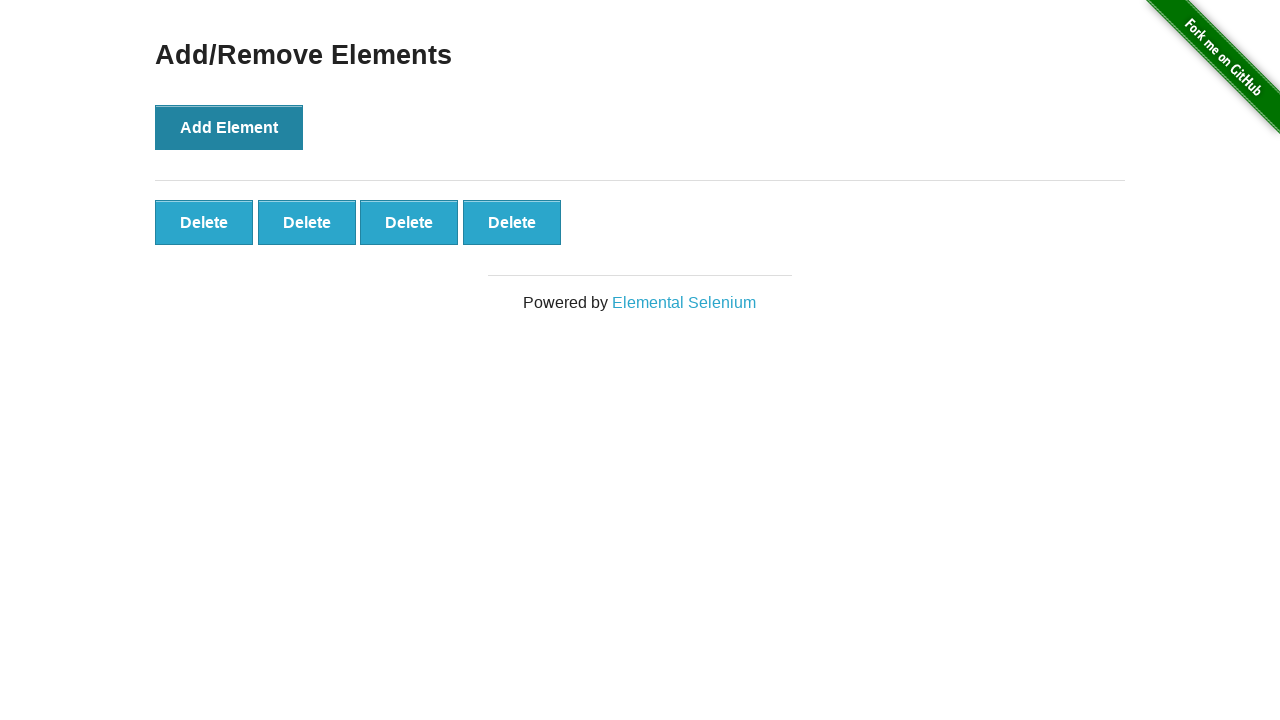

Clicked 'Add Element' button to create a delete button at (229, 127) on button[onclick='addElement()']
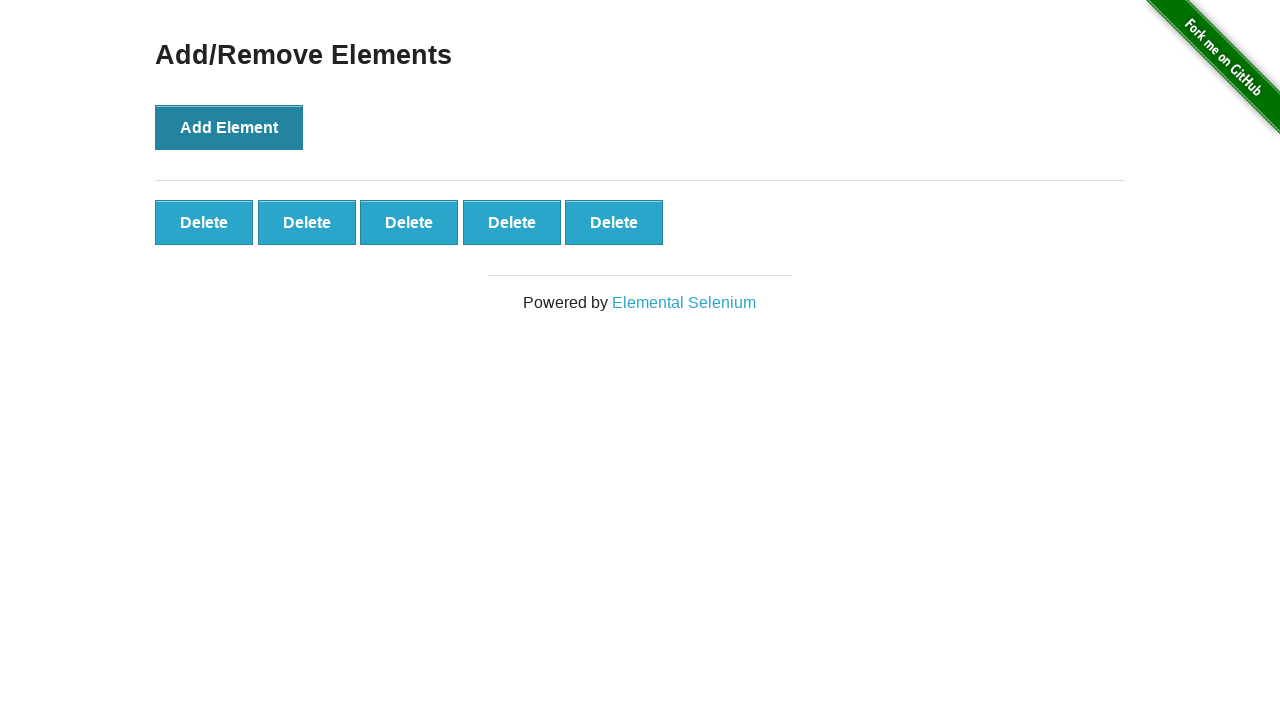

Verified delete buttons are present in the DOM
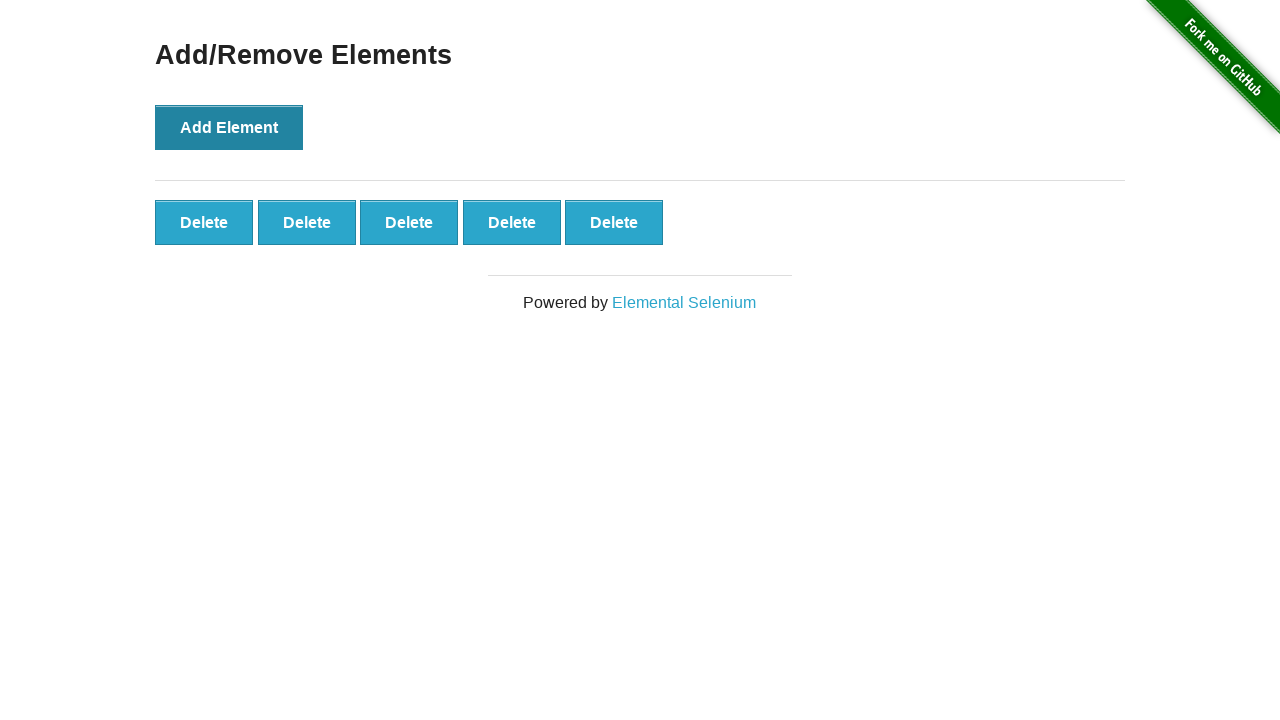

Located all delete buttons on the page
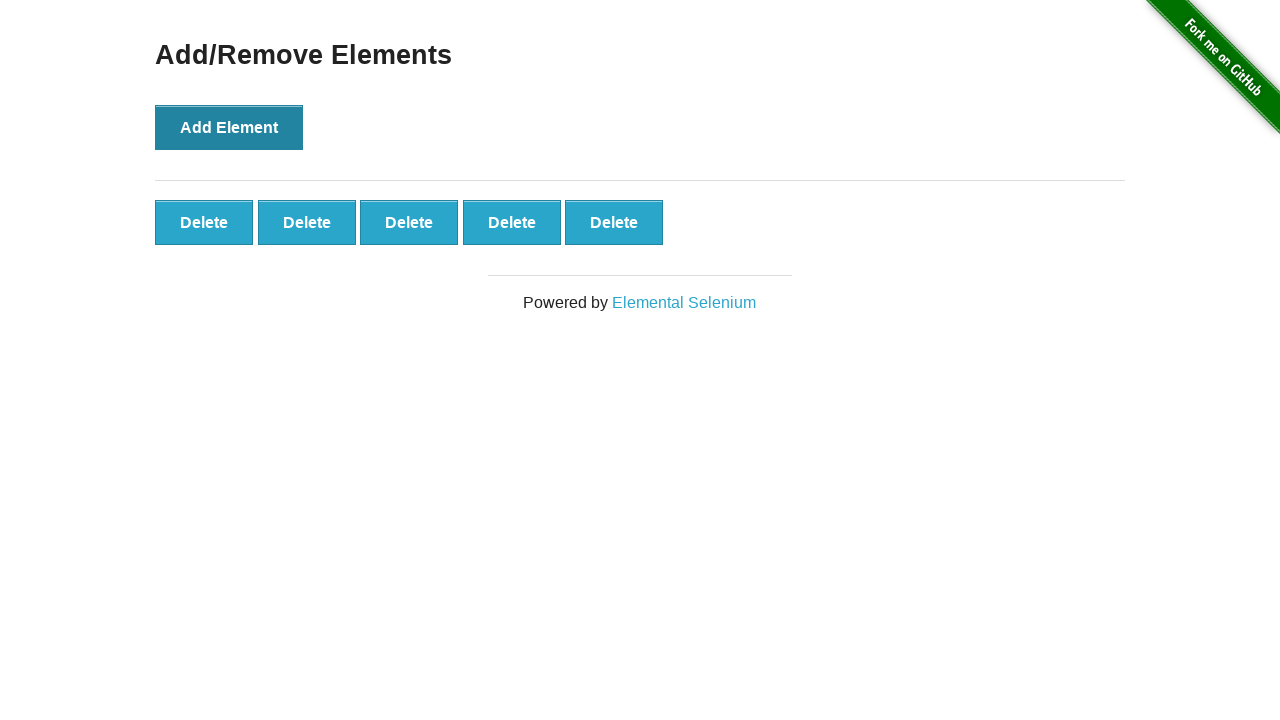

Verified that exactly 5 delete buttons were created
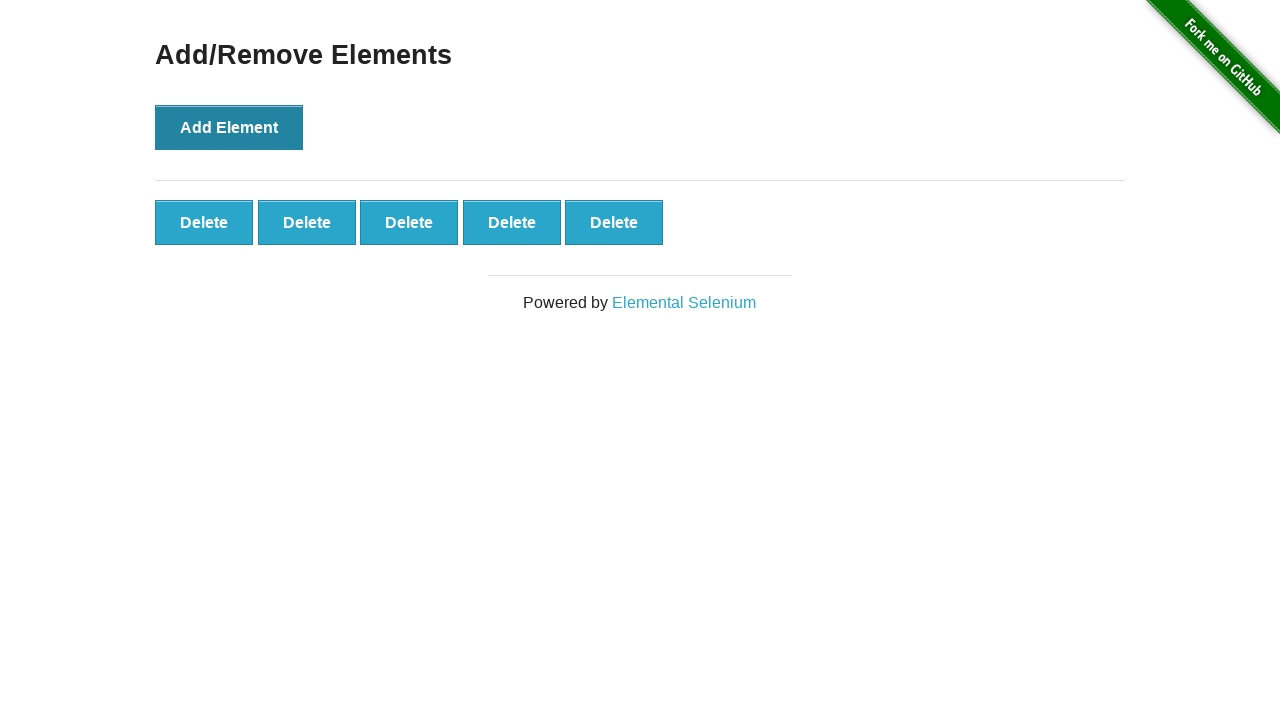

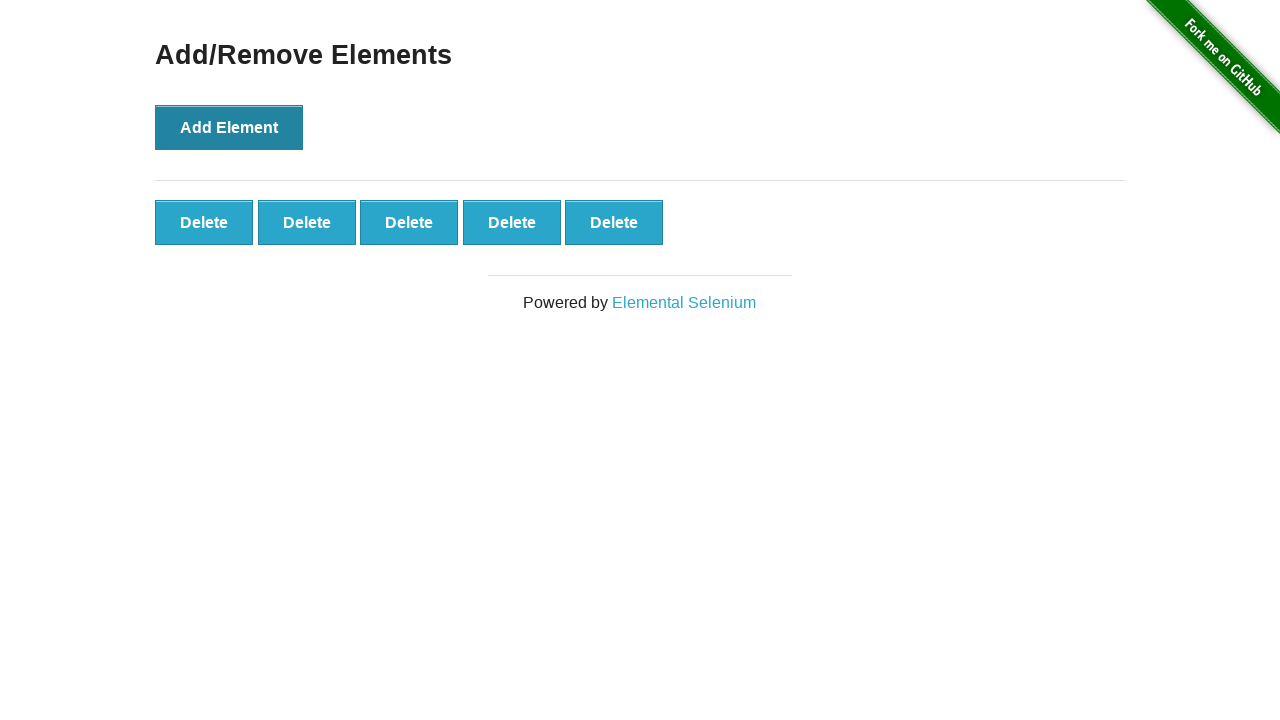